Tests the Playwright documentation site search functionality by opening the search dialog, entering a search term, and navigating to a search result

Starting URL: https://playwright.dev/

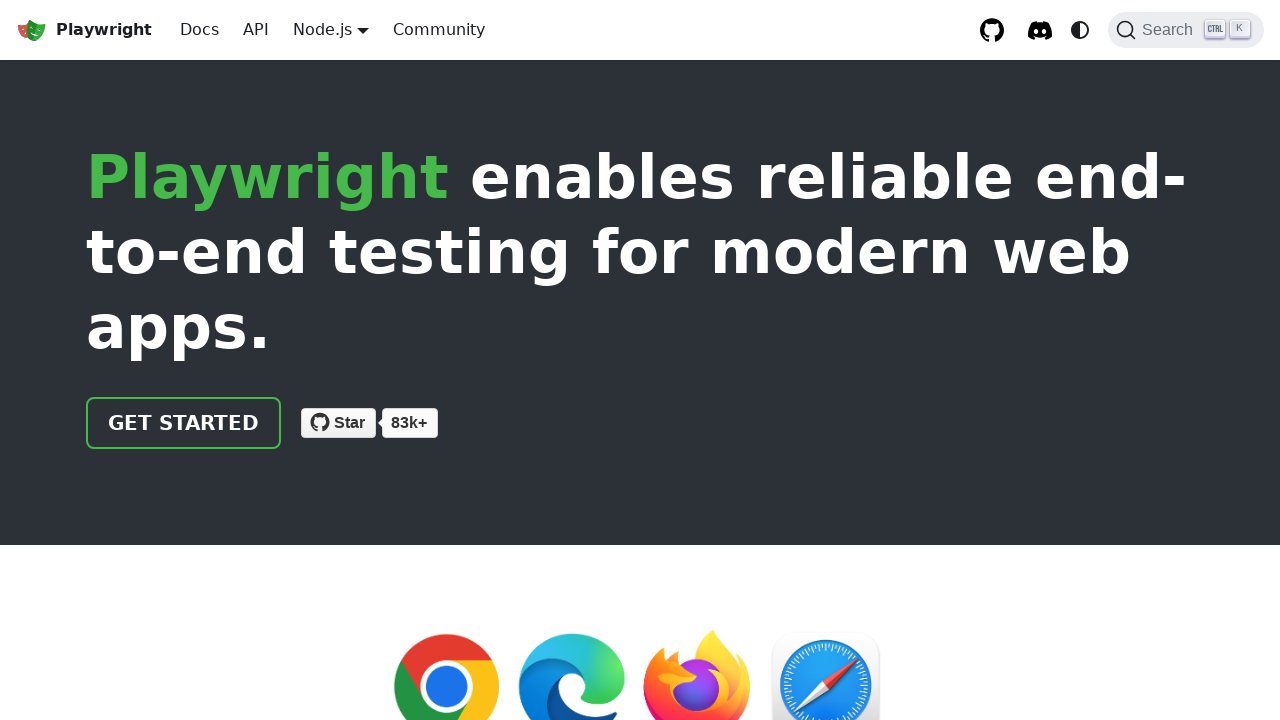

Clicked search button to open search dialog at (1186, 30) on button[aria-label="Search (Ctrl+K)"]
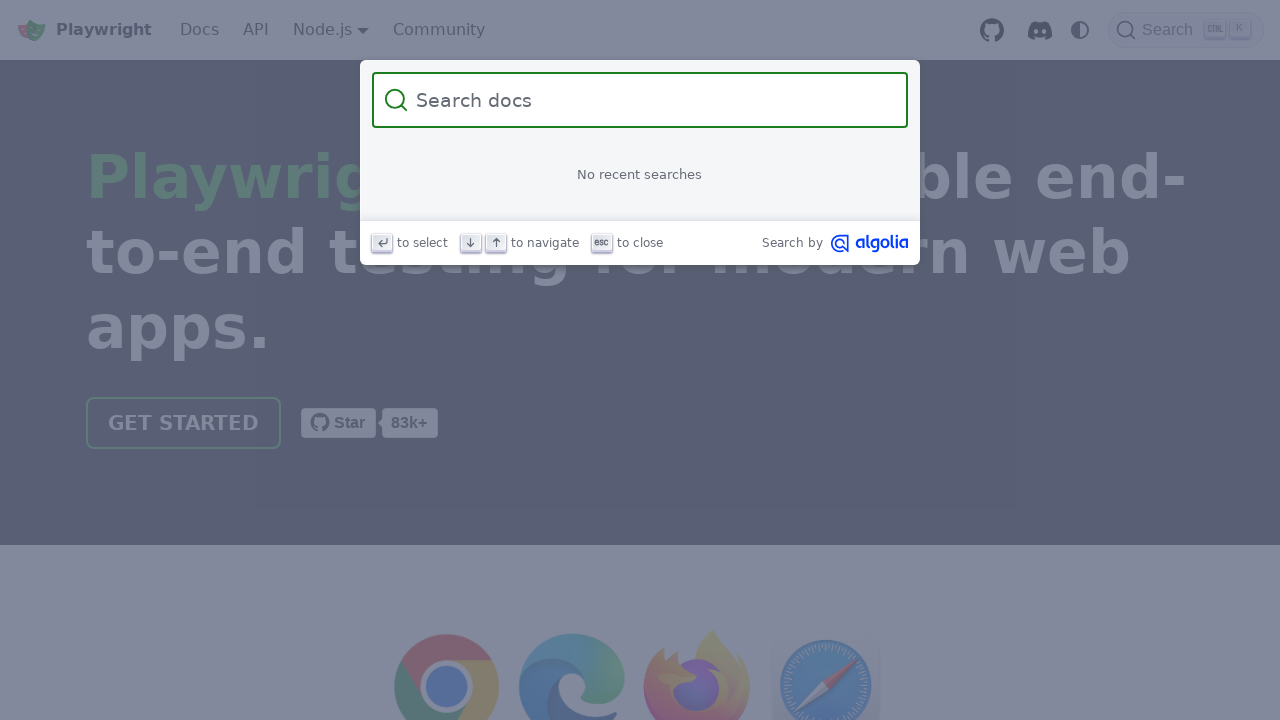

Filled search input with 'Annotations' on input[class="DocSearch-Input"]
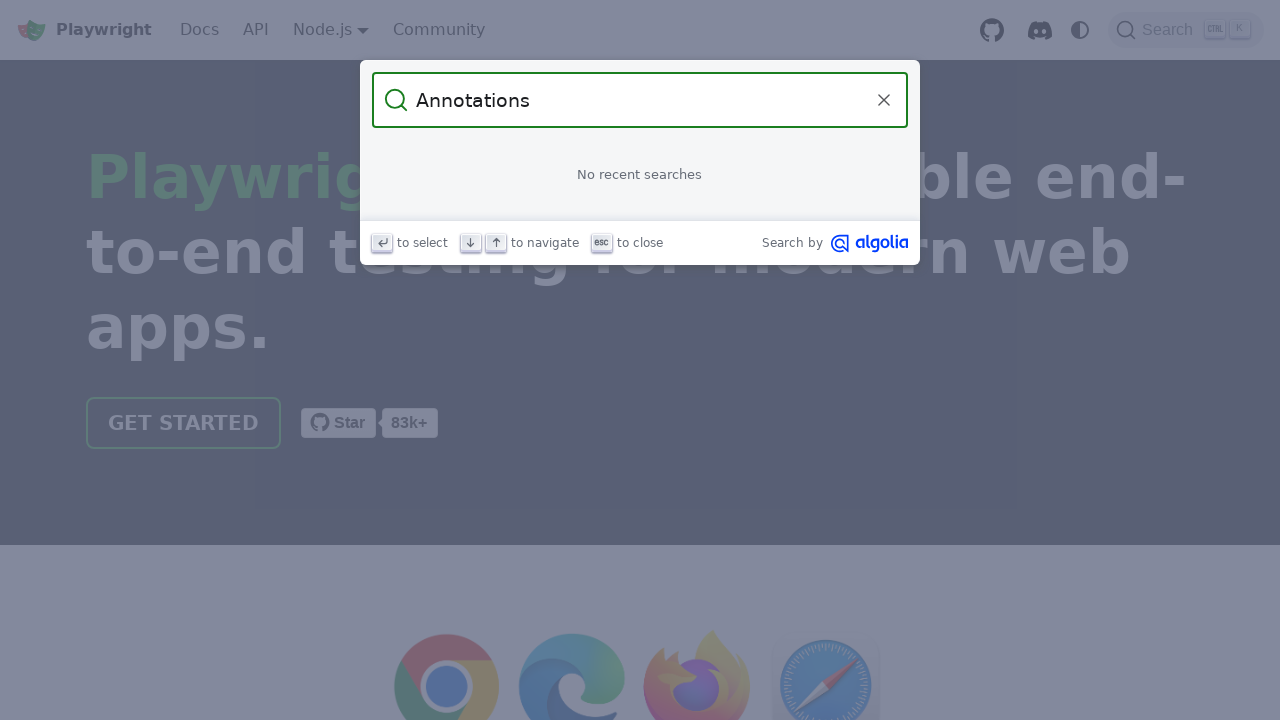

Search results appeared
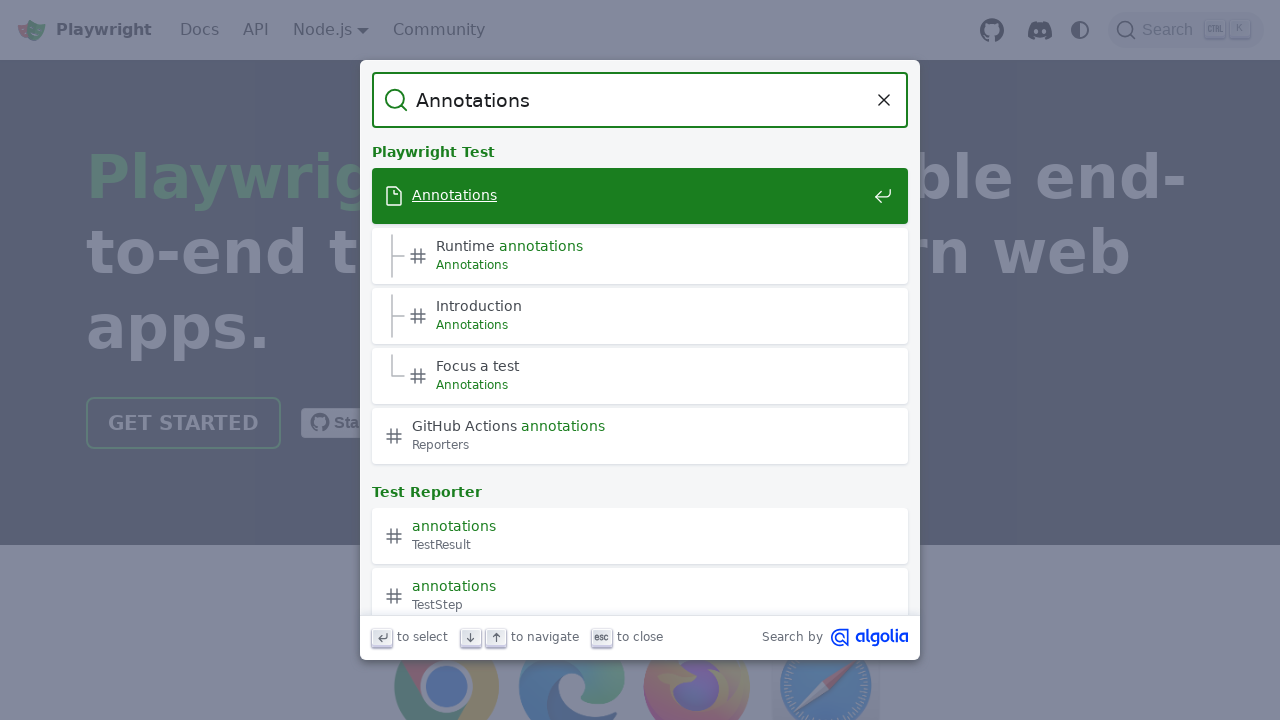

Pressed Enter to navigate to first search result
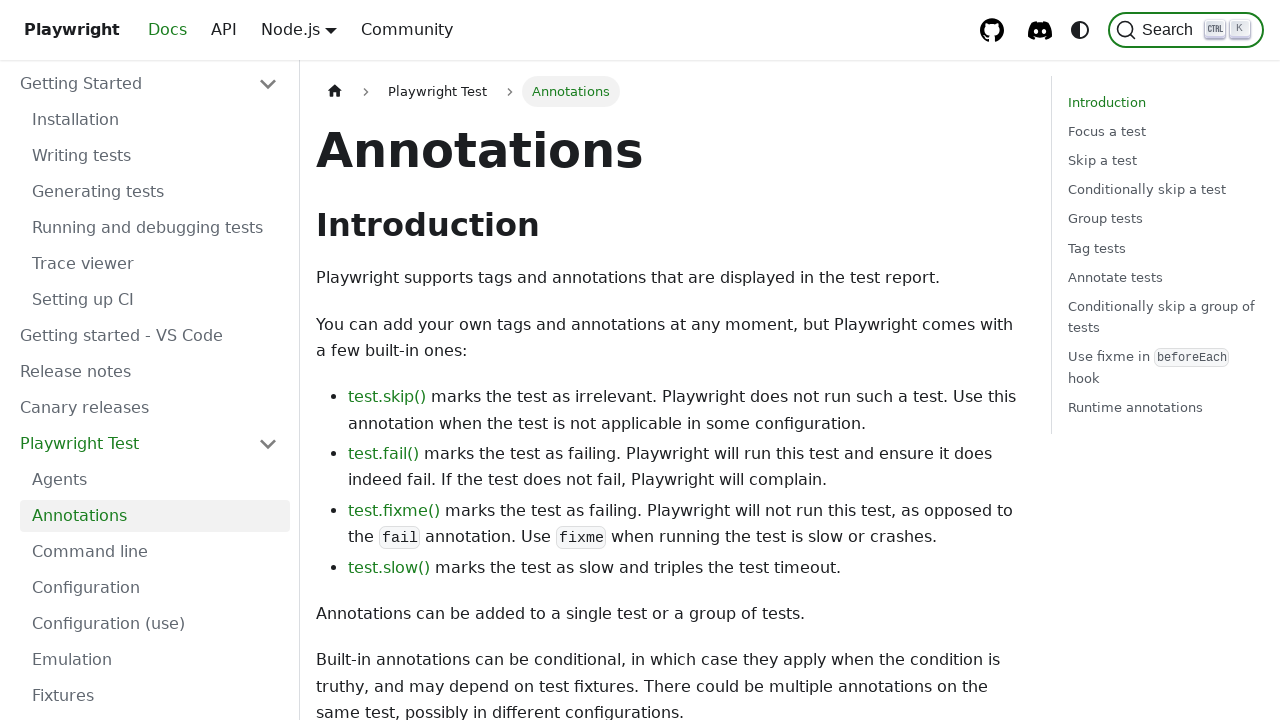

Page loaded after navigating to search result
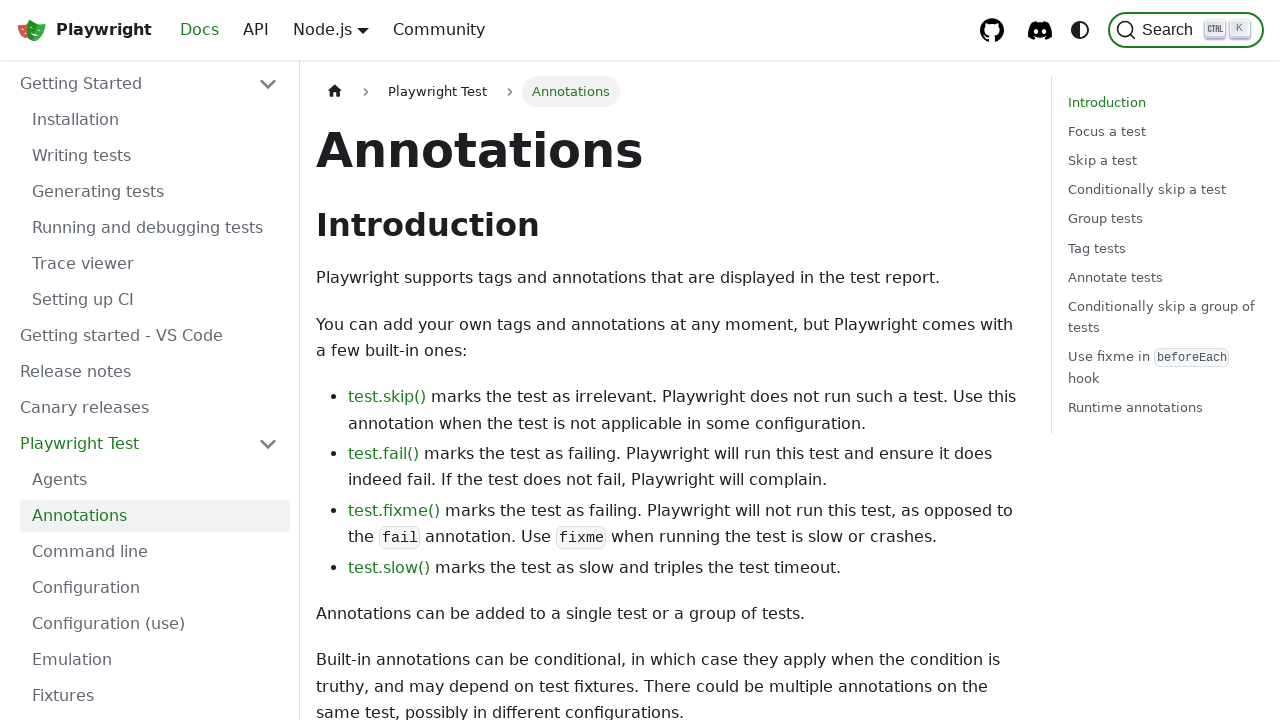

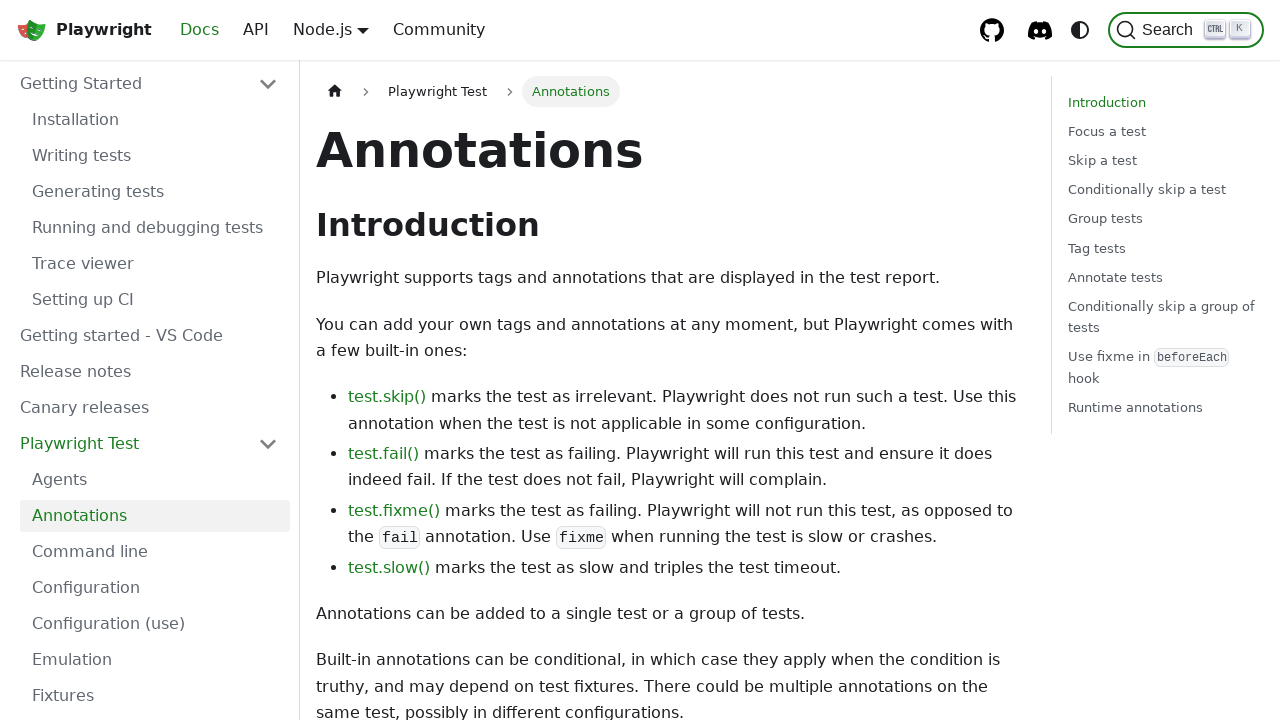